Navigates to Tesla France homepage and verifies the page title contains expected text

Starting URL: https://www.tesla.com/fr_FR/

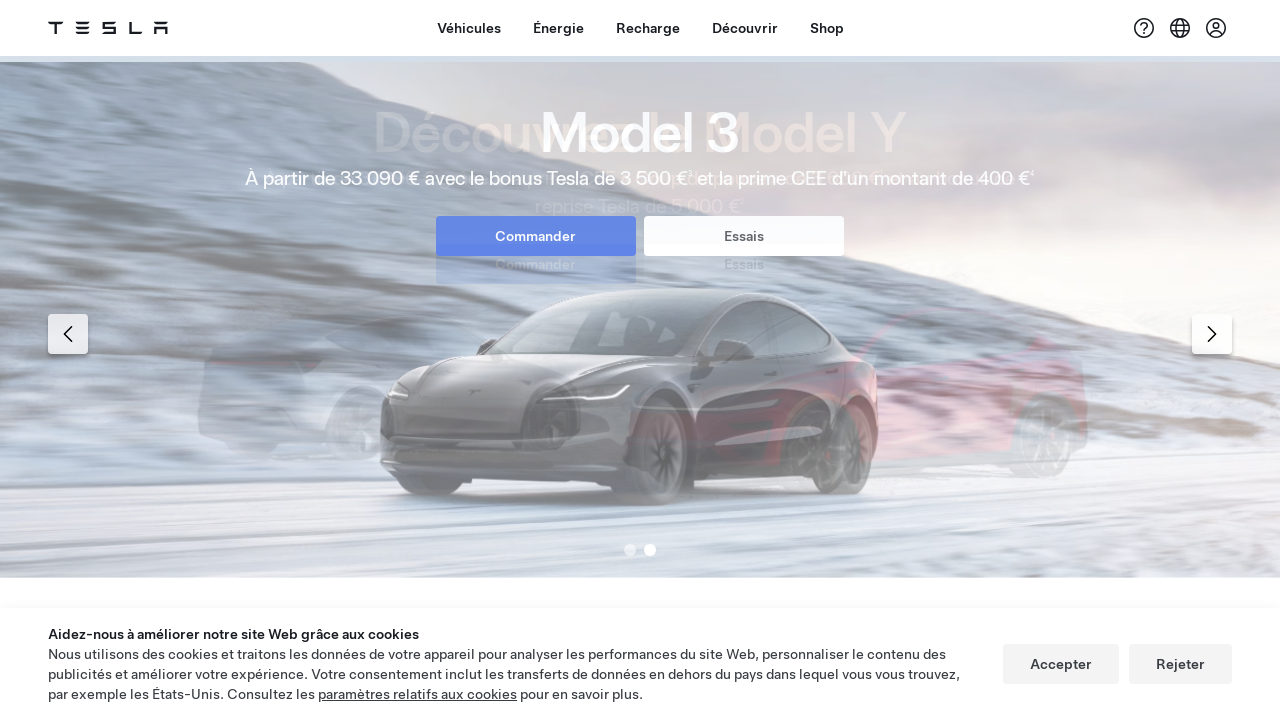

Waited for page to reach domcontentloaded state on Tesla France homepage
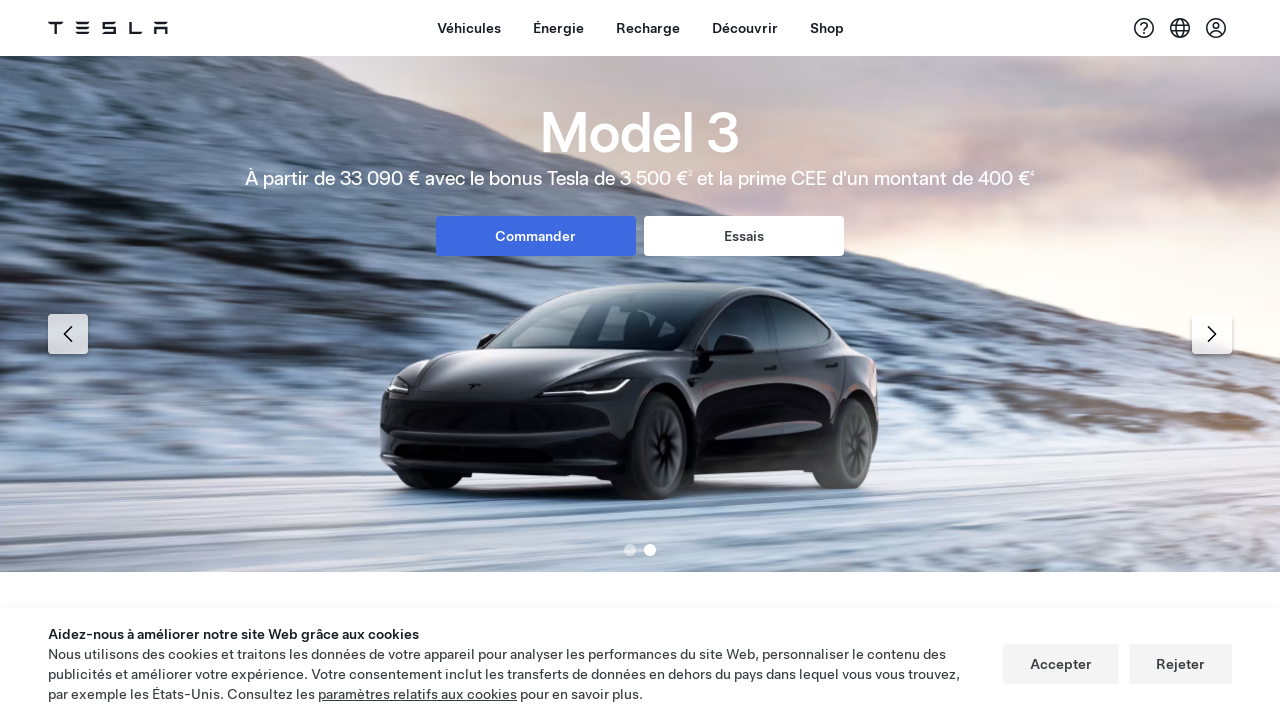

Retrieved page title: 'Voitures électriques, énergie solaire et propre | Tesla France'
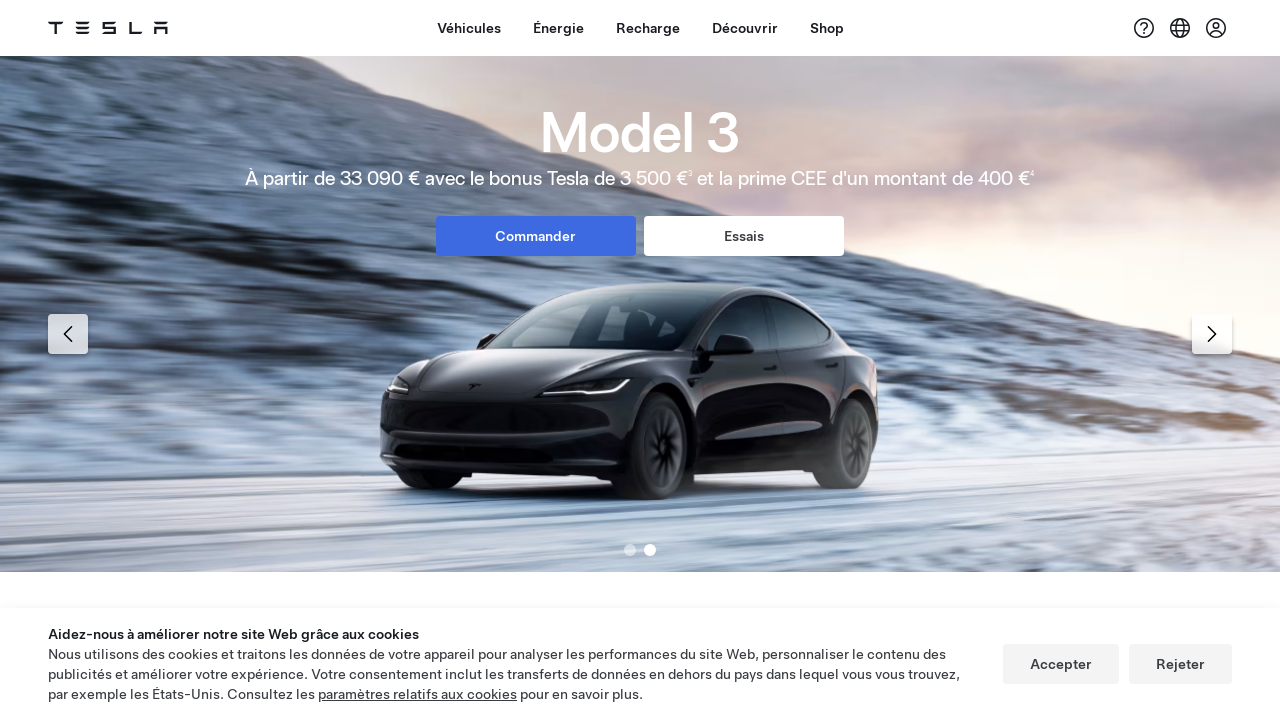

Verified page title contains 'Tesla'
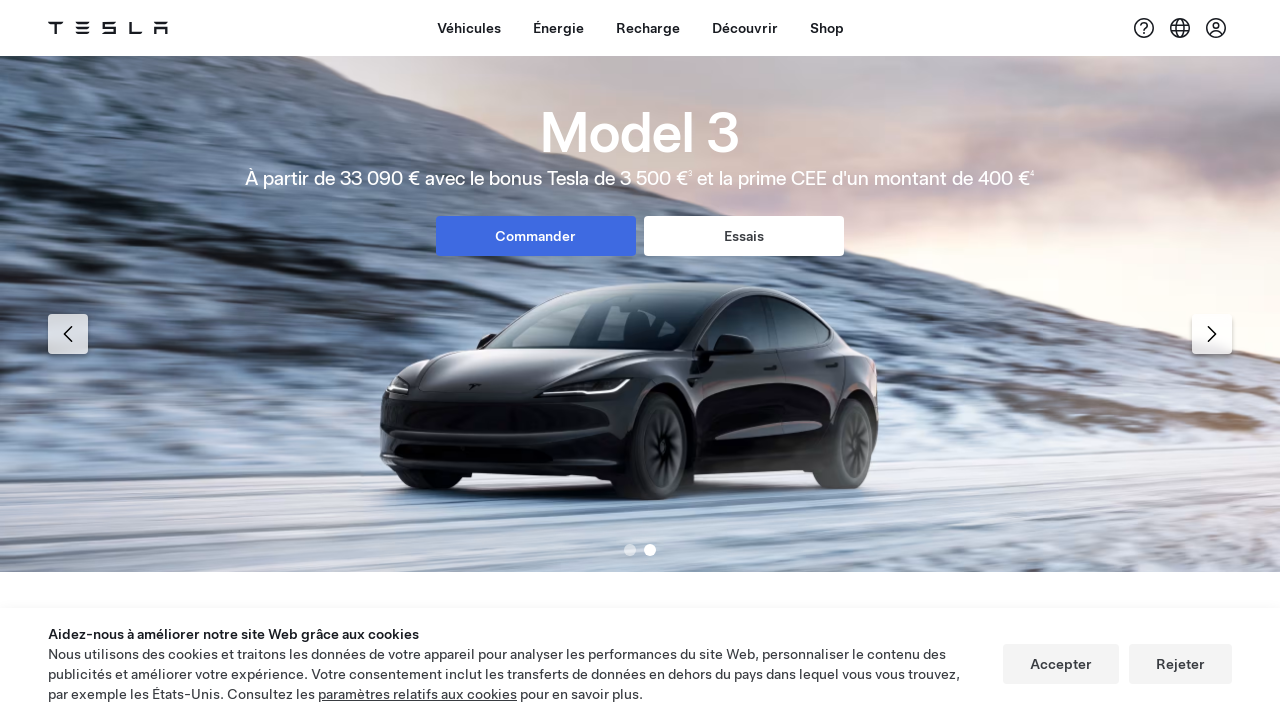

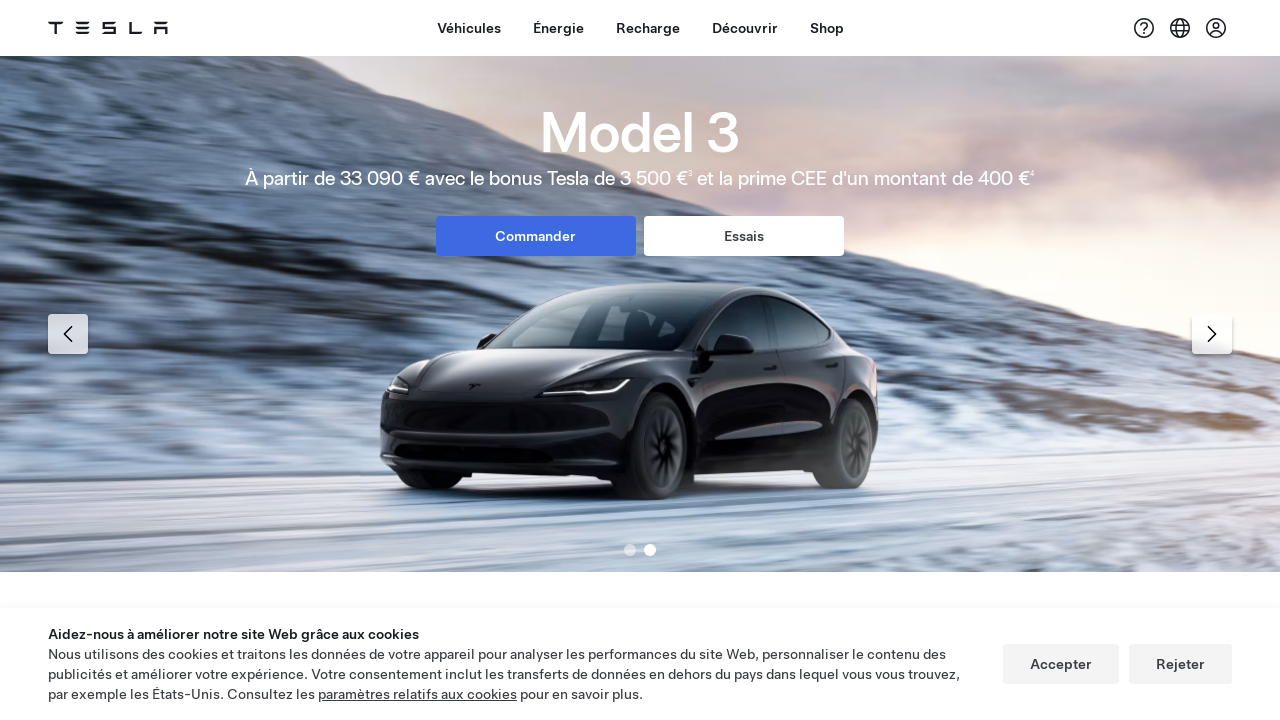